Tests tooltip functionality by hovering over an element and verifying the tooltip text appears

Starting URL: https://automationfc.github.io/jquery-tooltip/

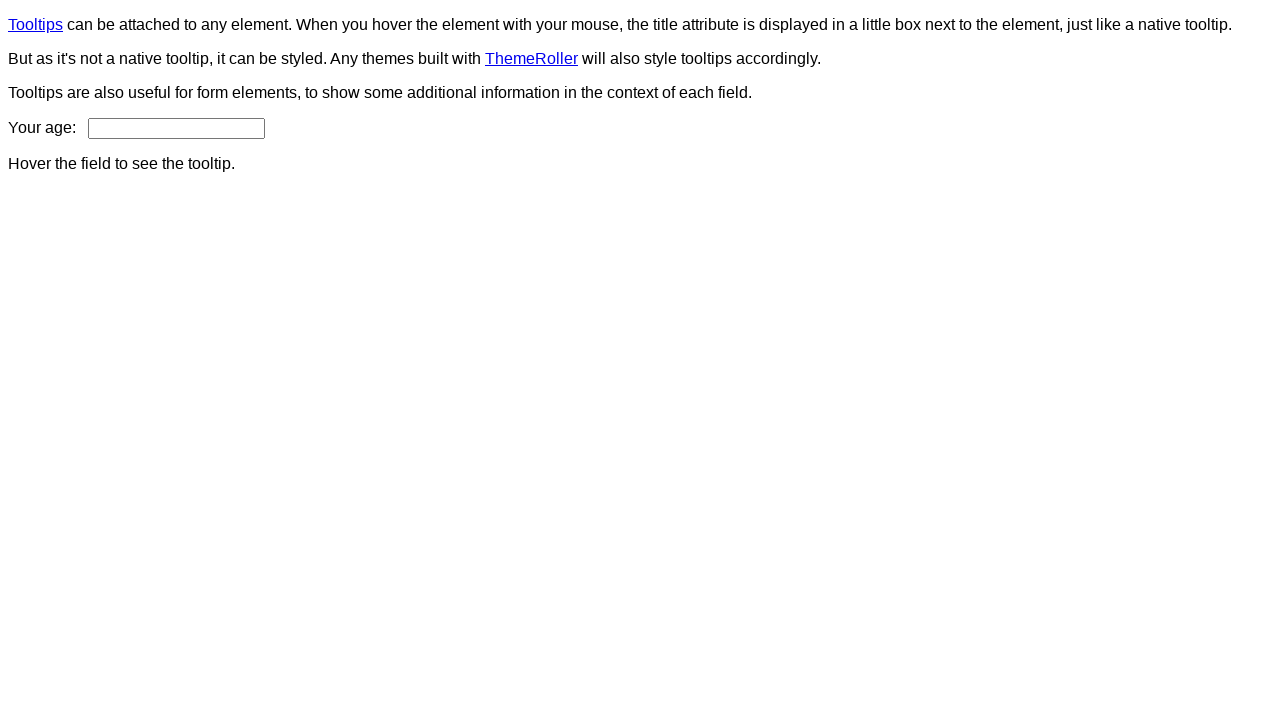

Navigated to jQuery tooltip test page
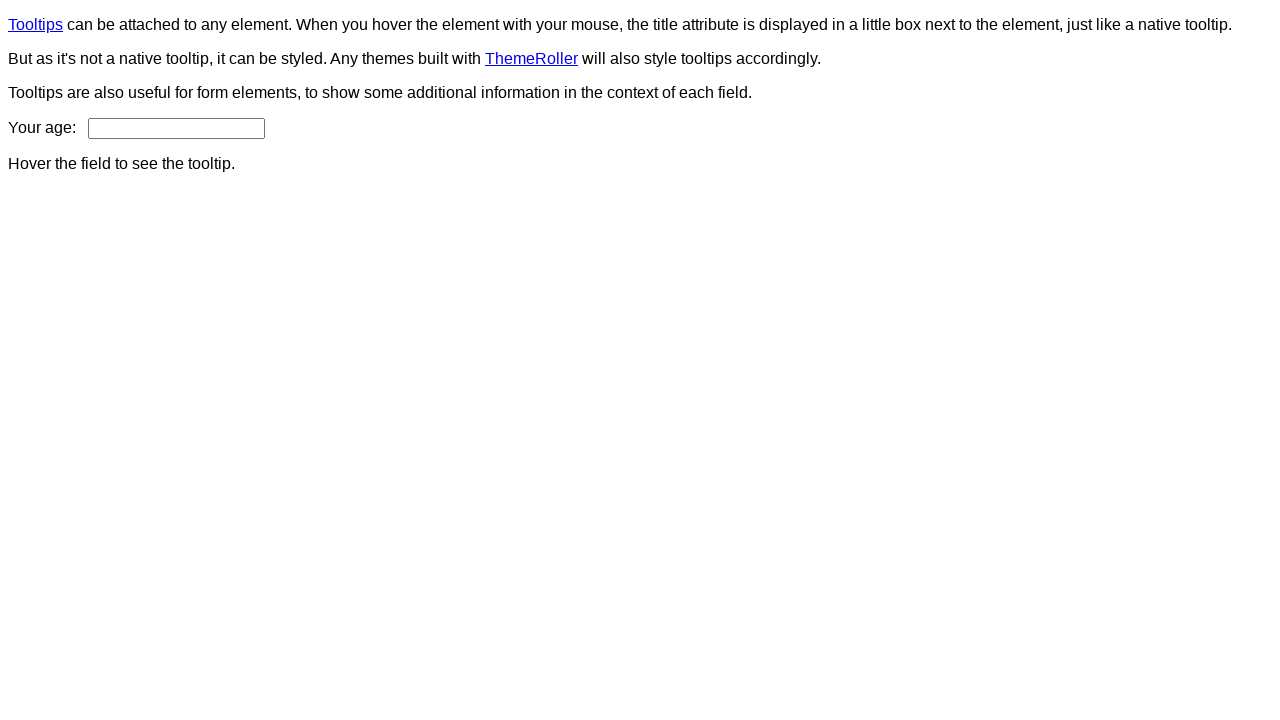

Hovered over age input field at (176, 128) on #age
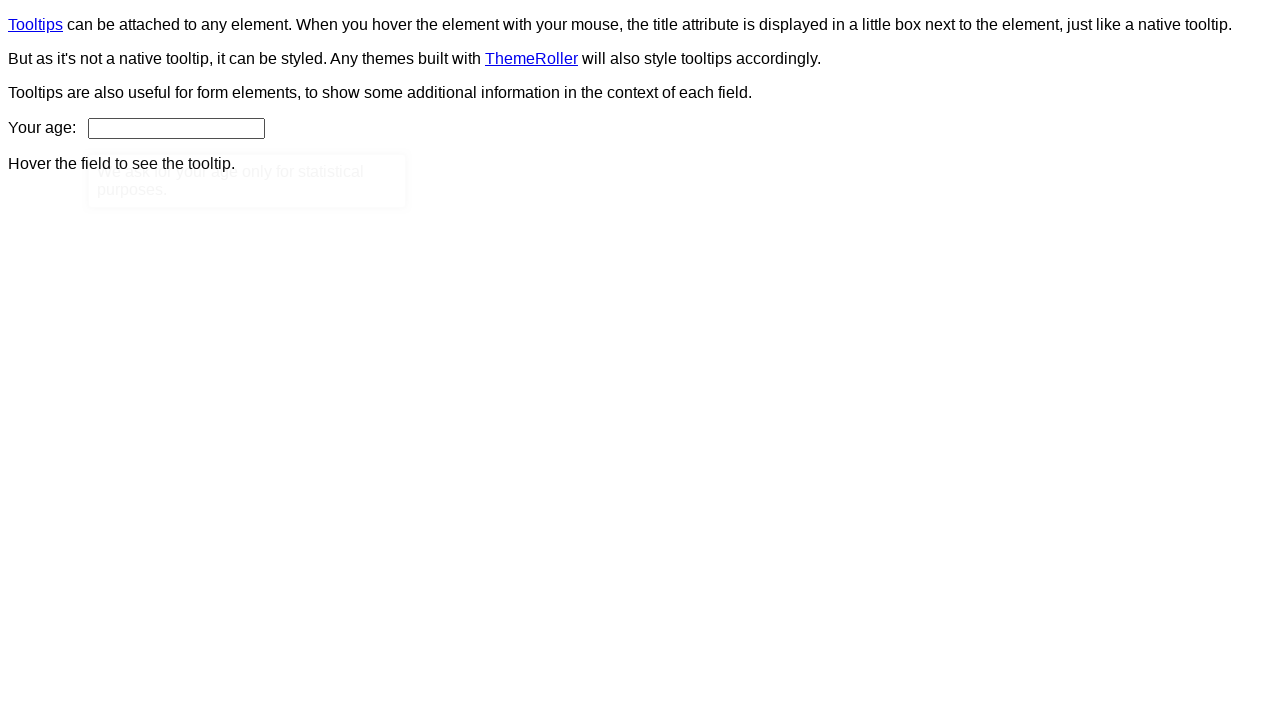

Tooltip appeared on the page
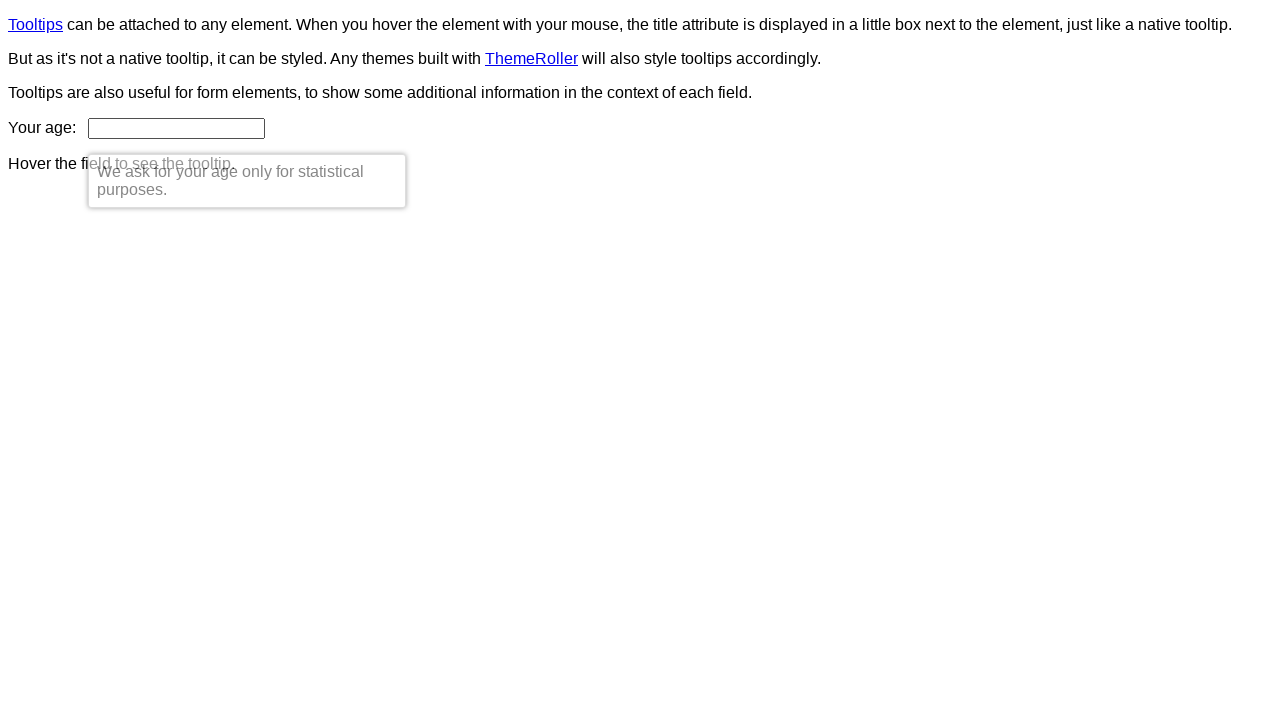

Retrieved tooltip text content
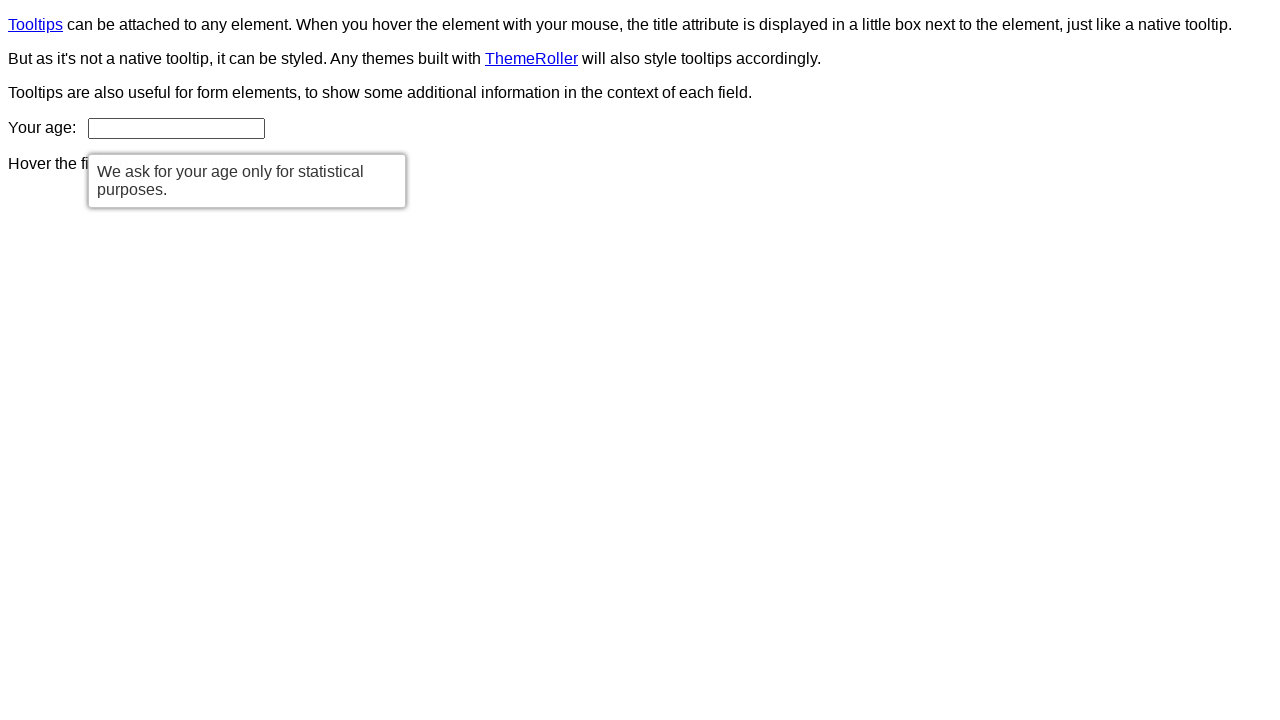

Verified tooltip text matches expected content: 'We ask for your age only for statistical purposes.'
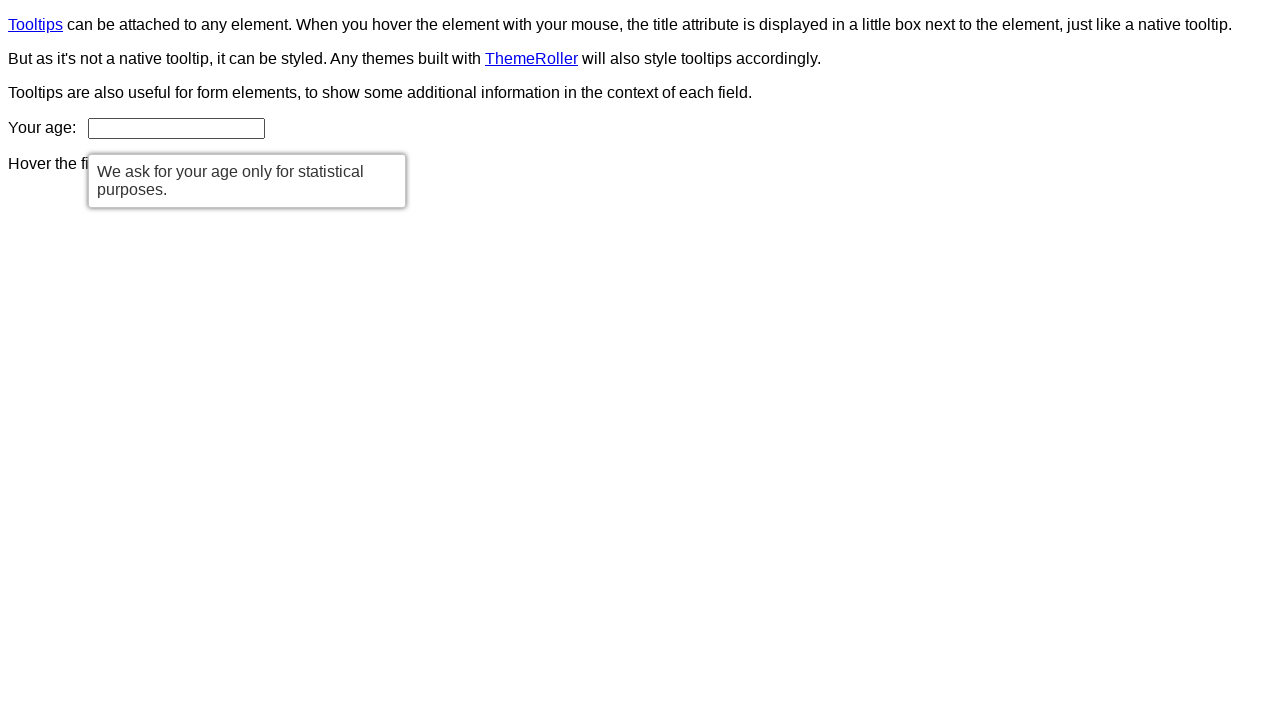

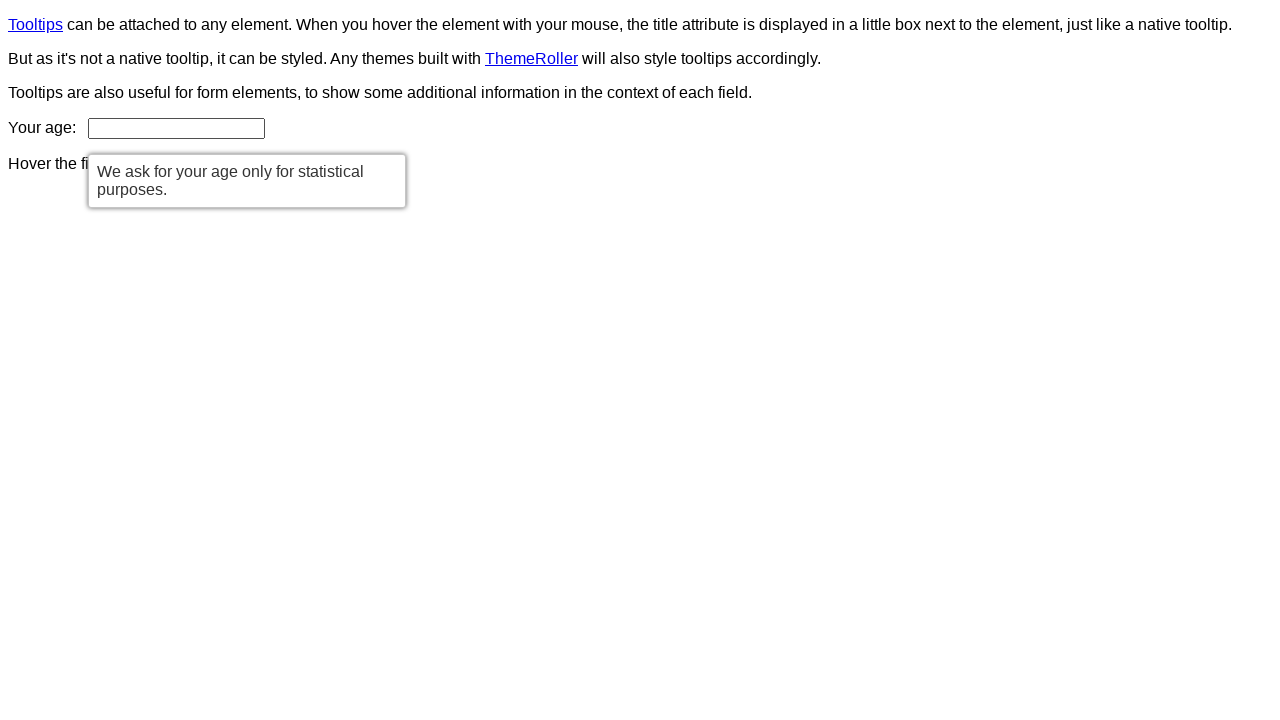